Navigates to an inputs page, clicks the Home link, and verifies the page title

Starting URL: https://practice.cydeo.com/inputs

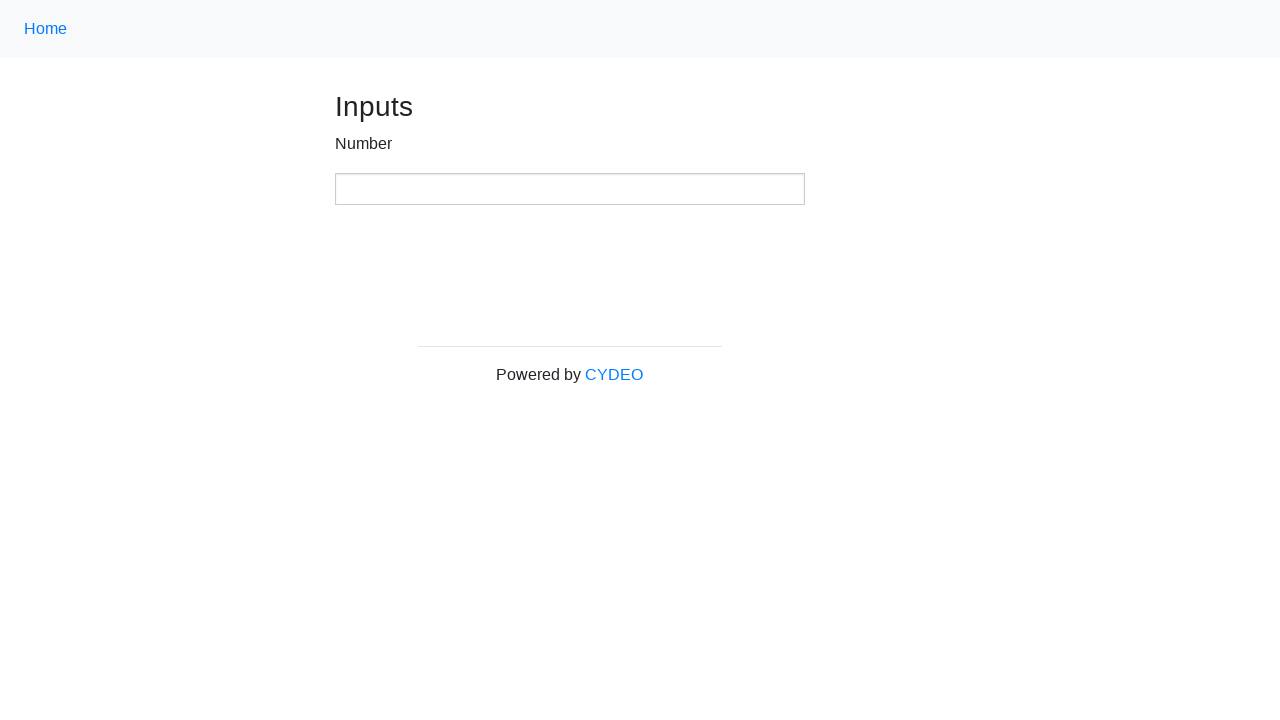

Clicked Home link using class selector '.nav-link' at (46, 29) on .nav-link
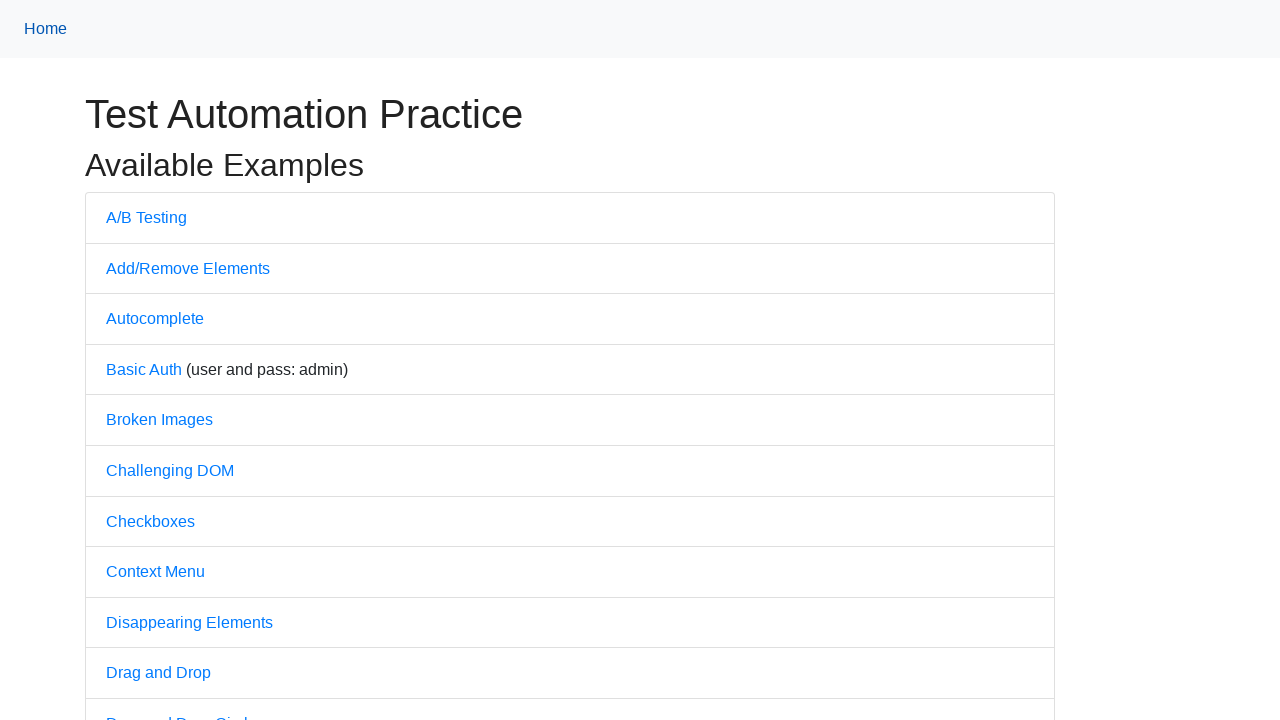

Verified page title is 'Practice'
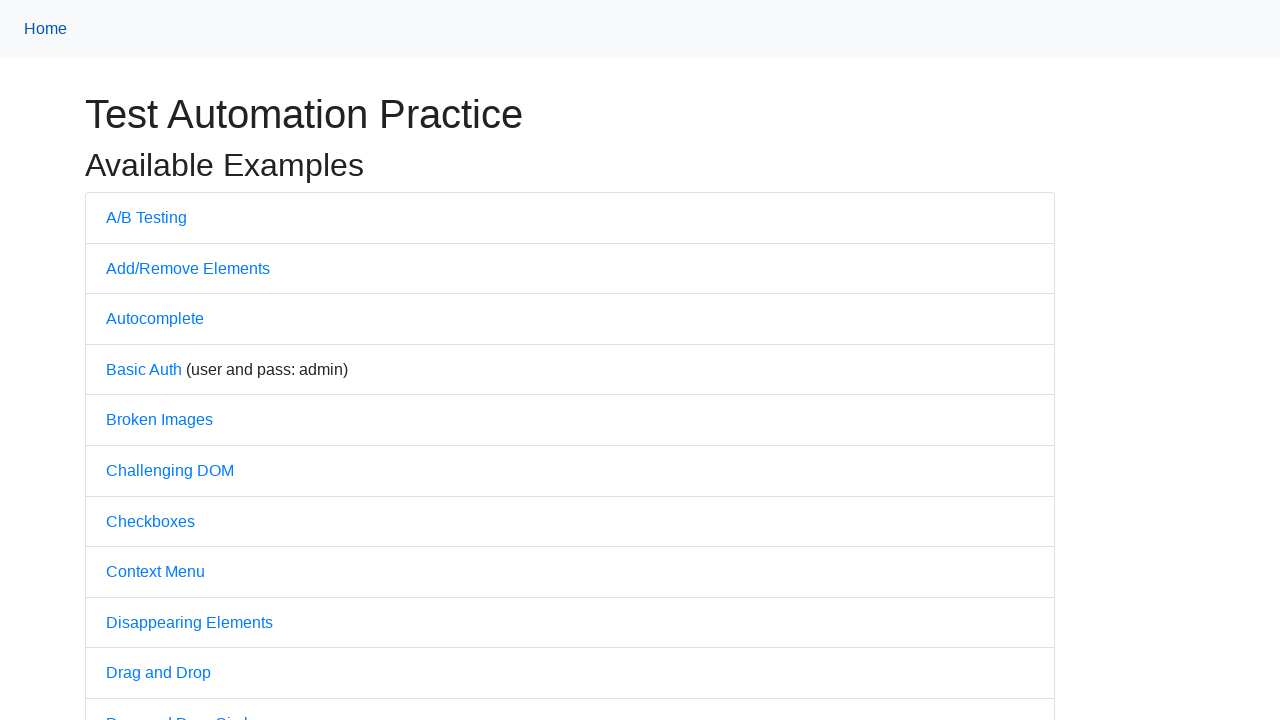

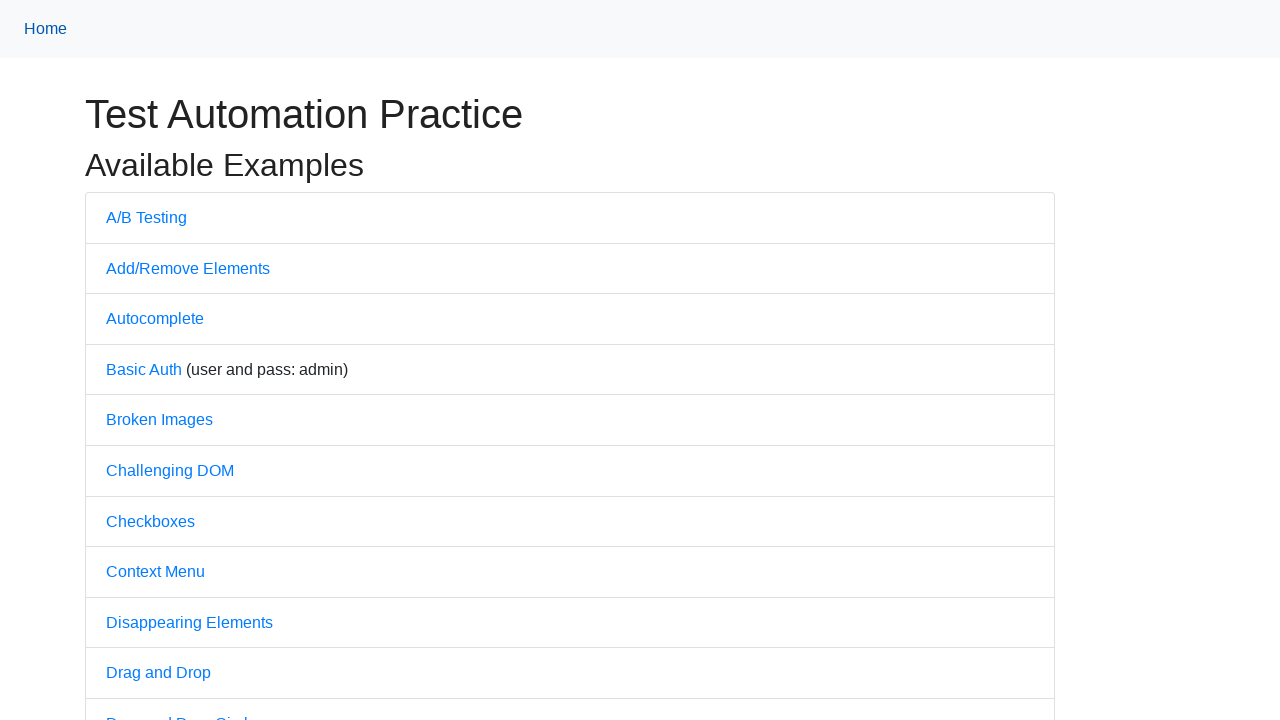